Tests that the currently applied filter is highlighted by clicking through different filters.

Starting URL: https://demo.playwright.dev/todomvc

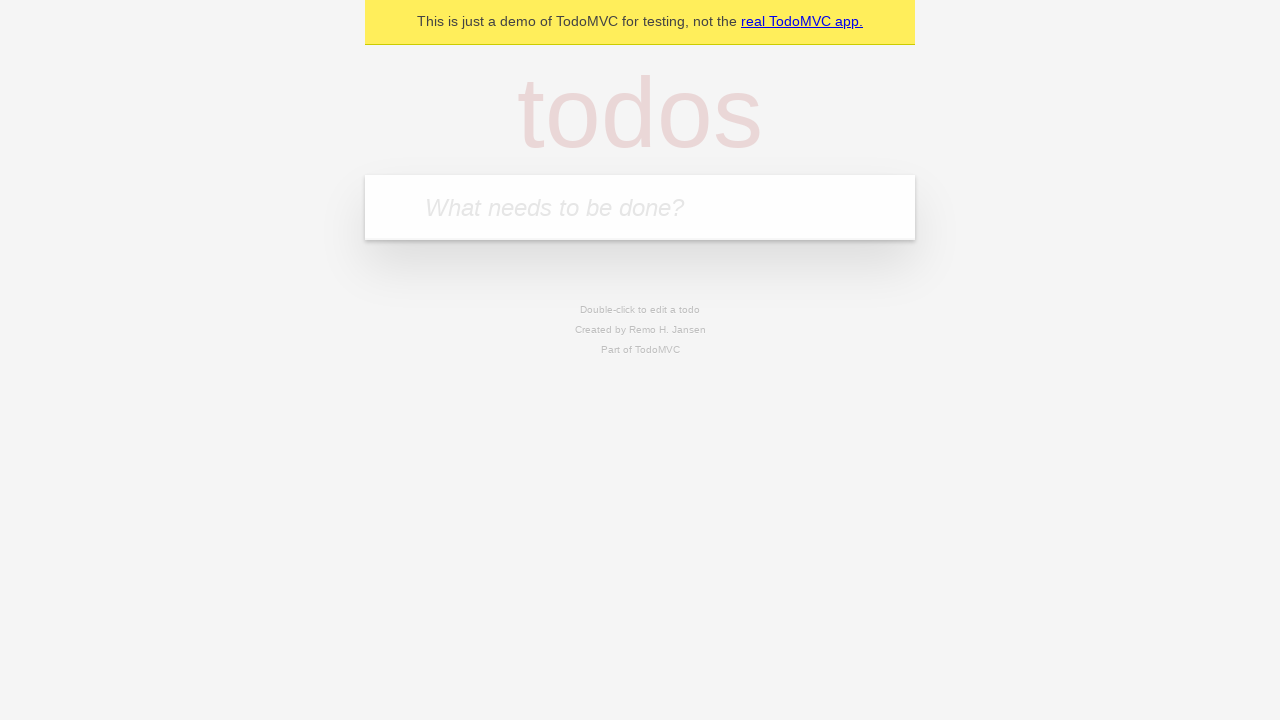

Filled new todo input with 'buy some cheese' on .new-todo
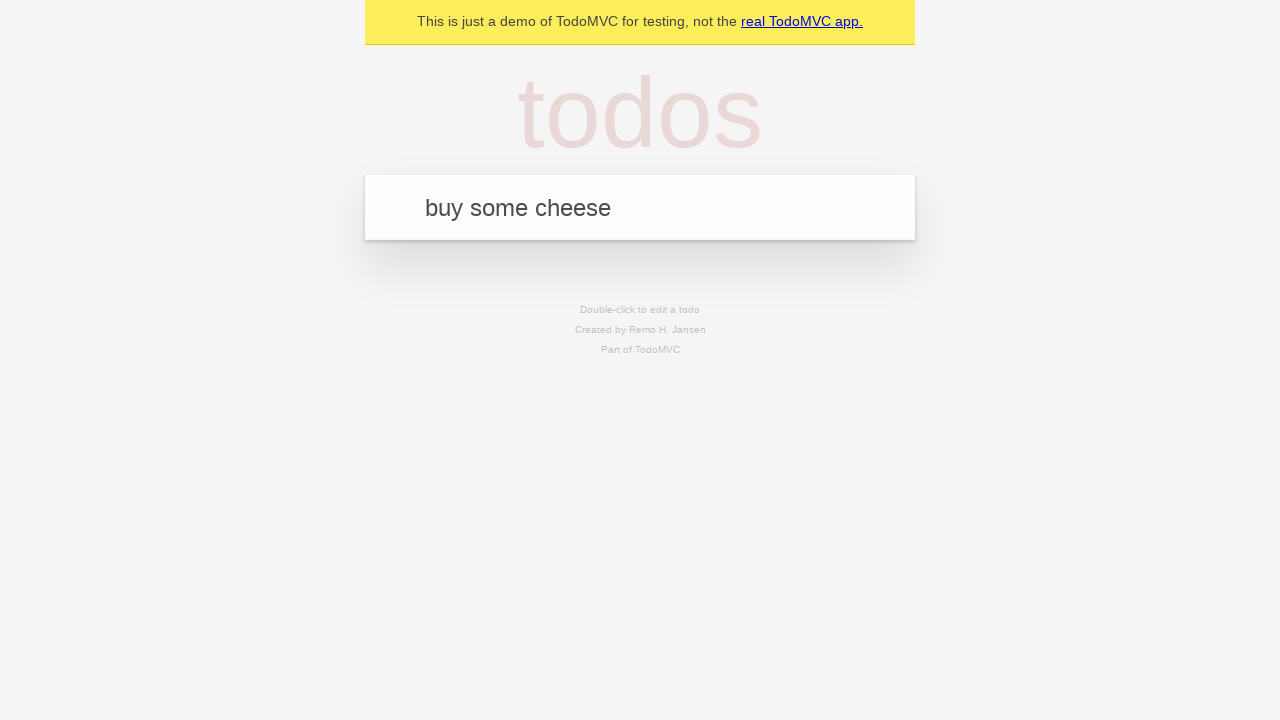

Pressed Enter to add first todo item on .new-todo
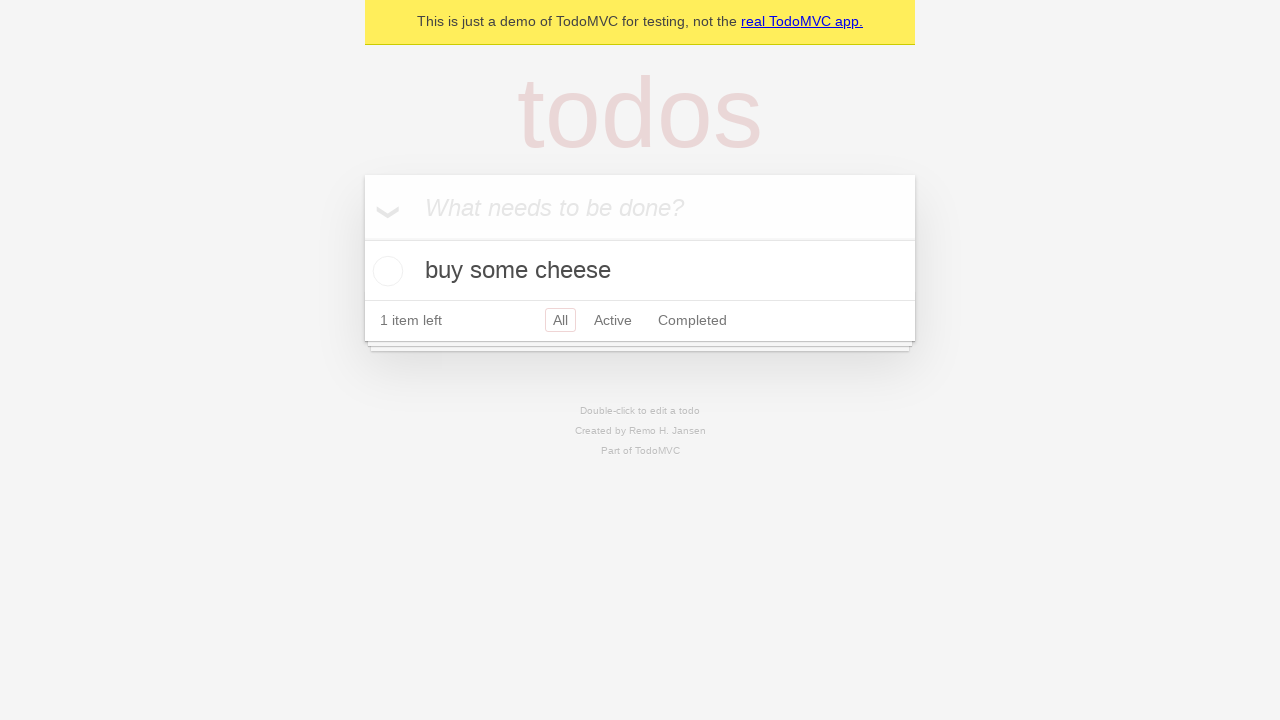

Filled new todo input with 'feed the cat' on .new-todo
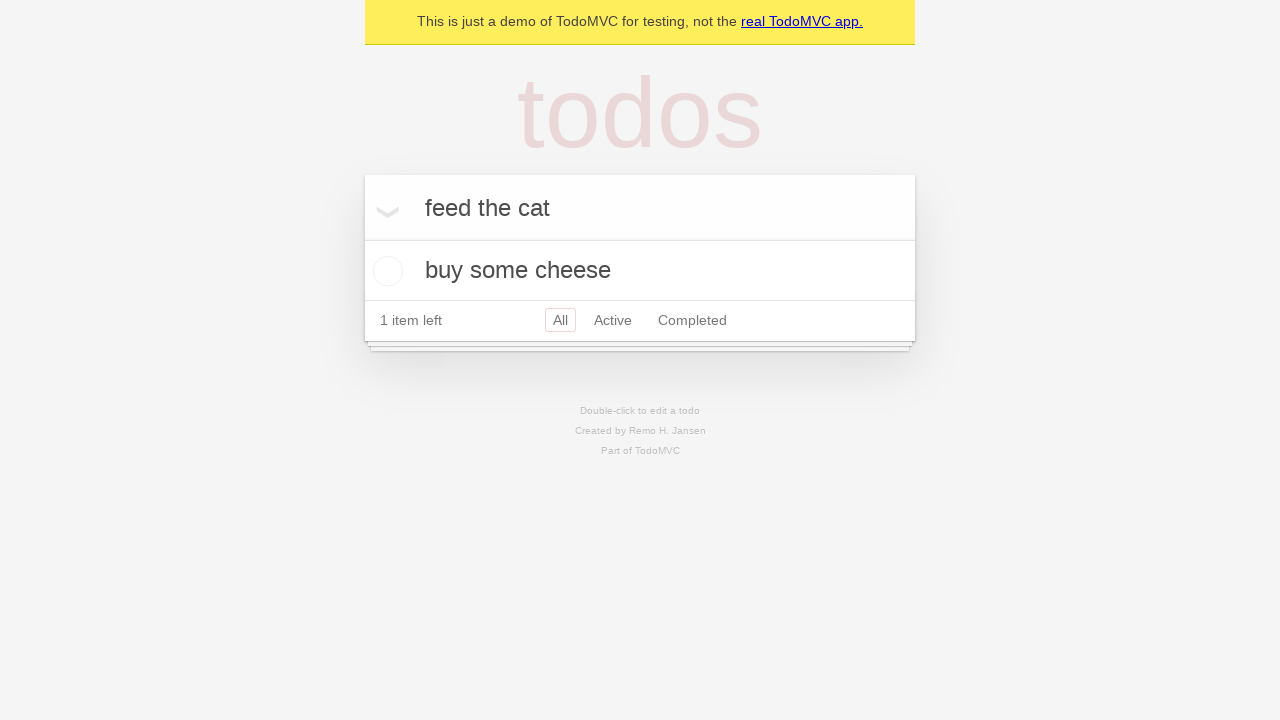

Pressed Enter to add second todo item on .new-todo
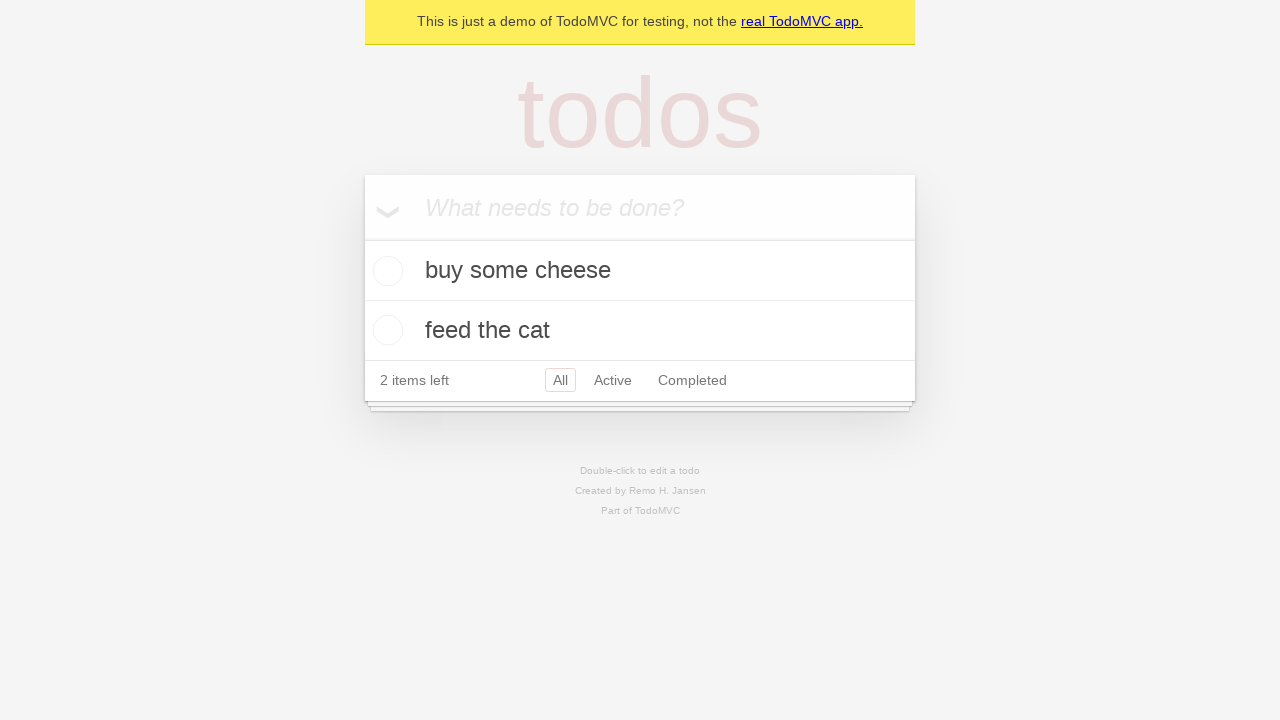

Filled new todo input with 'book a doctors appointment' on .new-todo
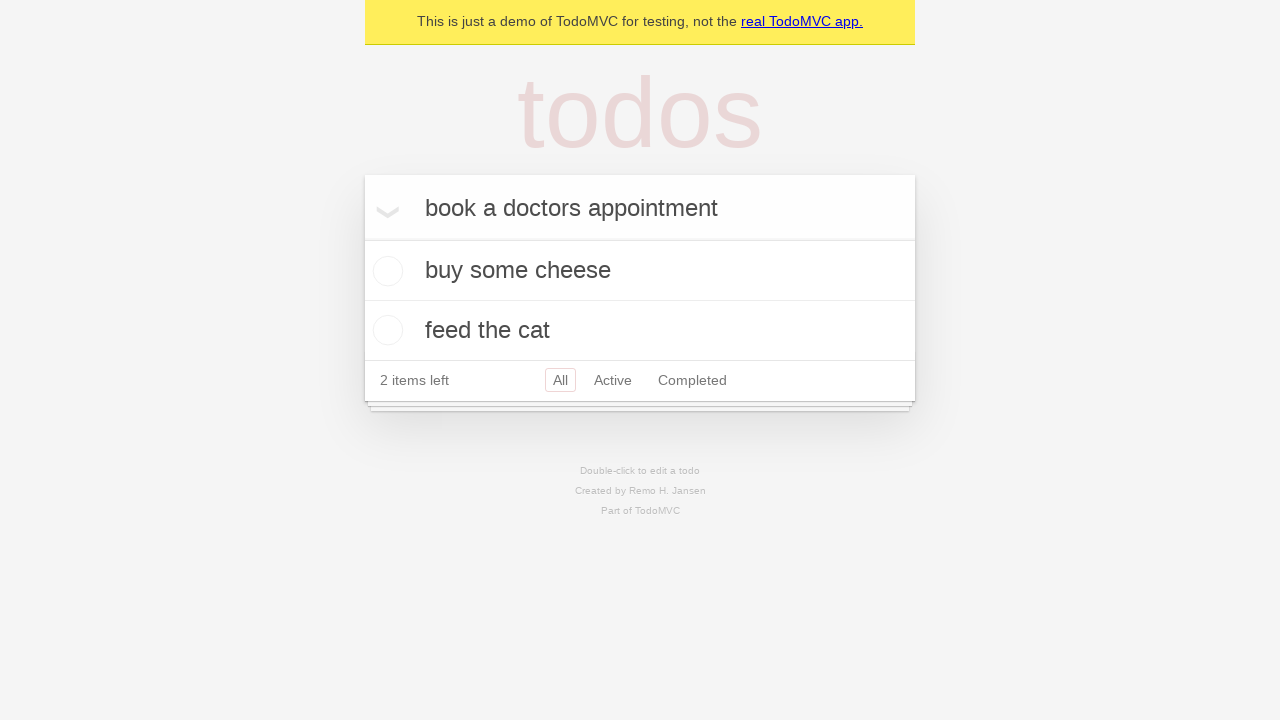

Pressed Enter to add third todo item on .new-todo
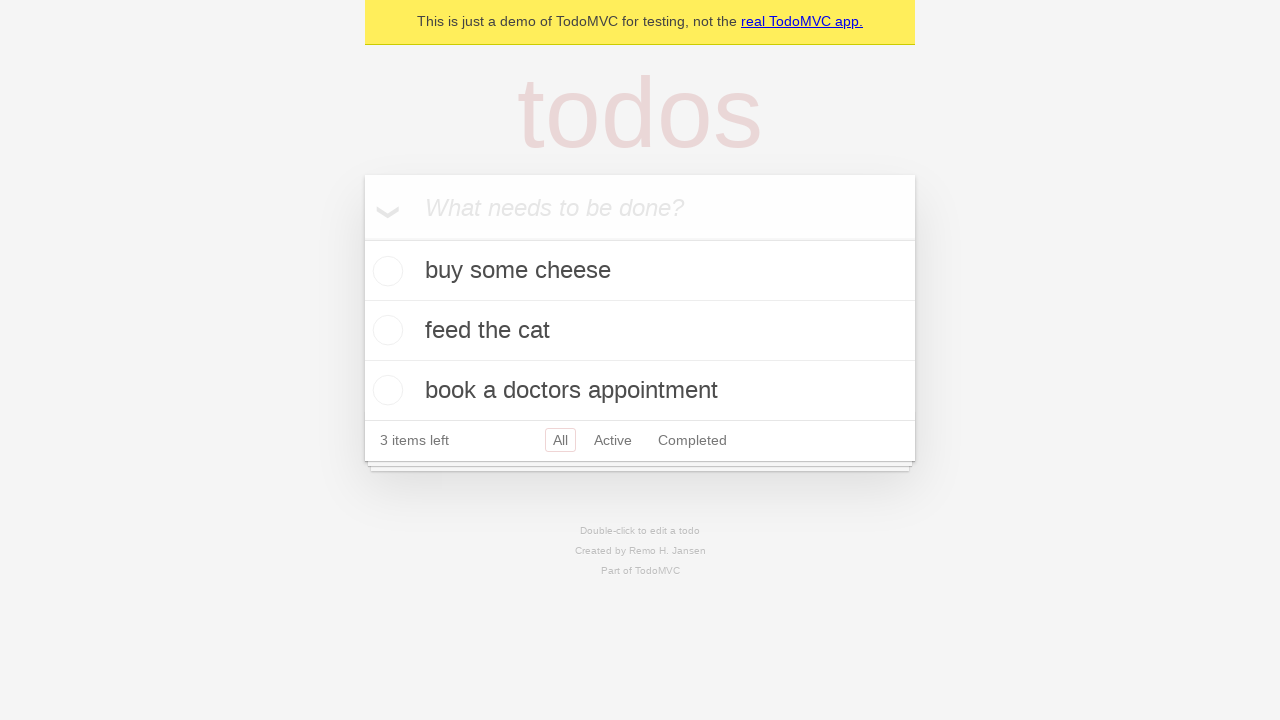

Verified that 3 todo items are present in the list
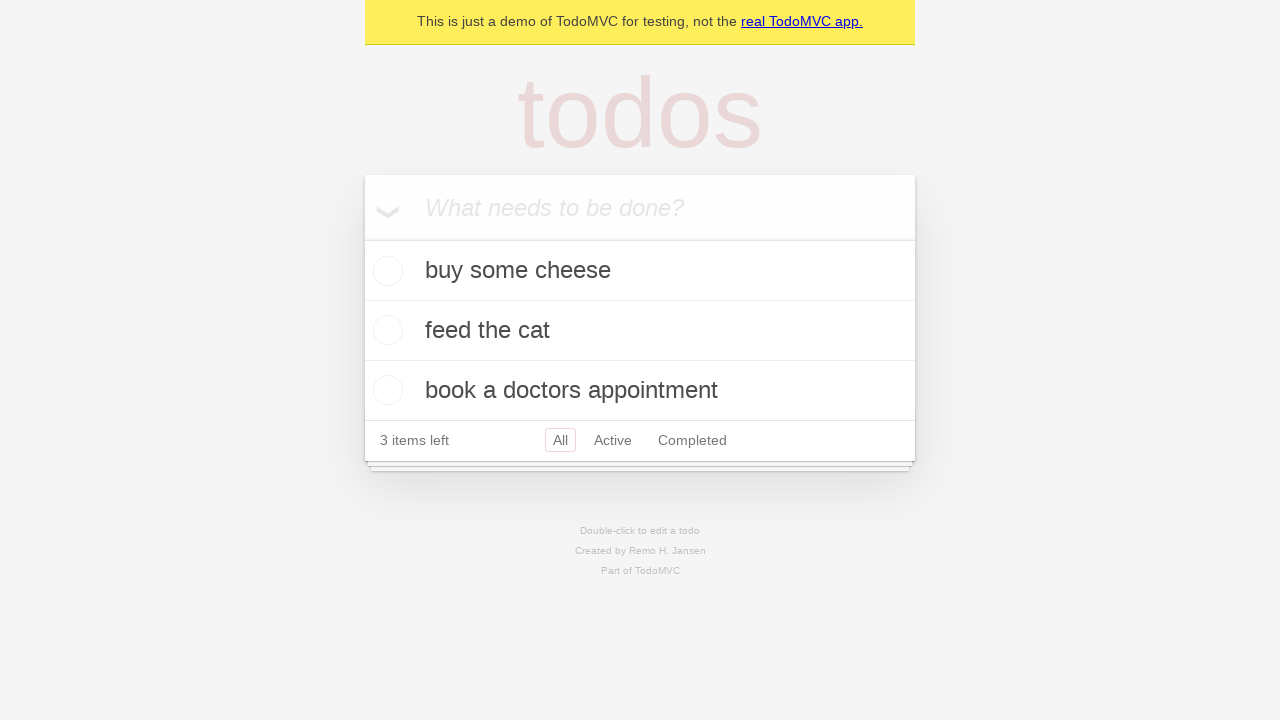

Clicked the Active filter at (613, 440) on .filters >> text=Active
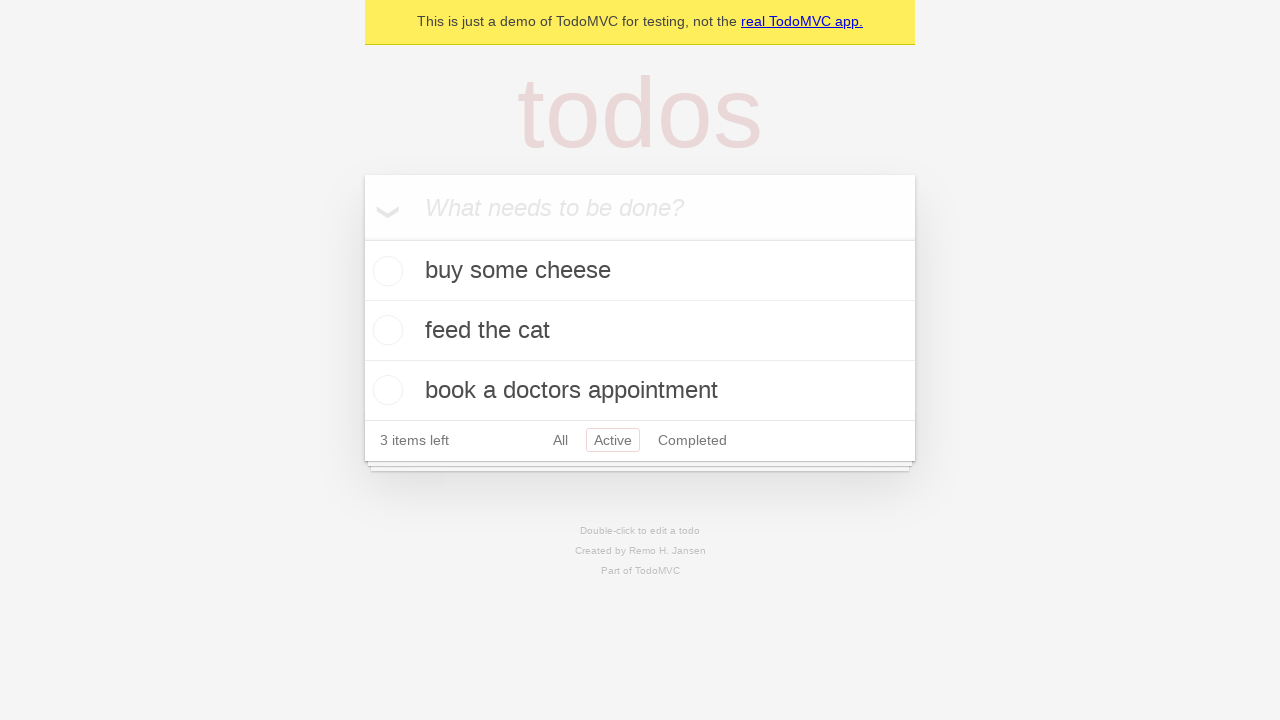

Clicked the Completed filter at (692, 440) on .filters >> text=Completed
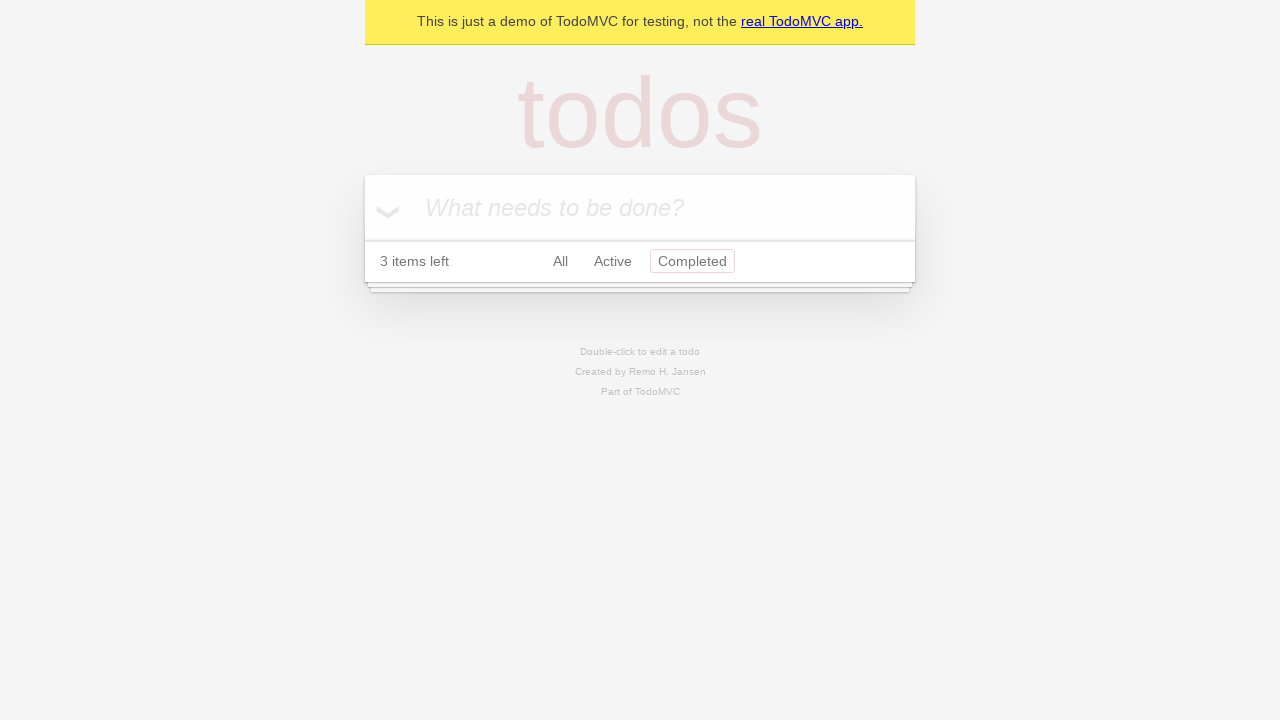

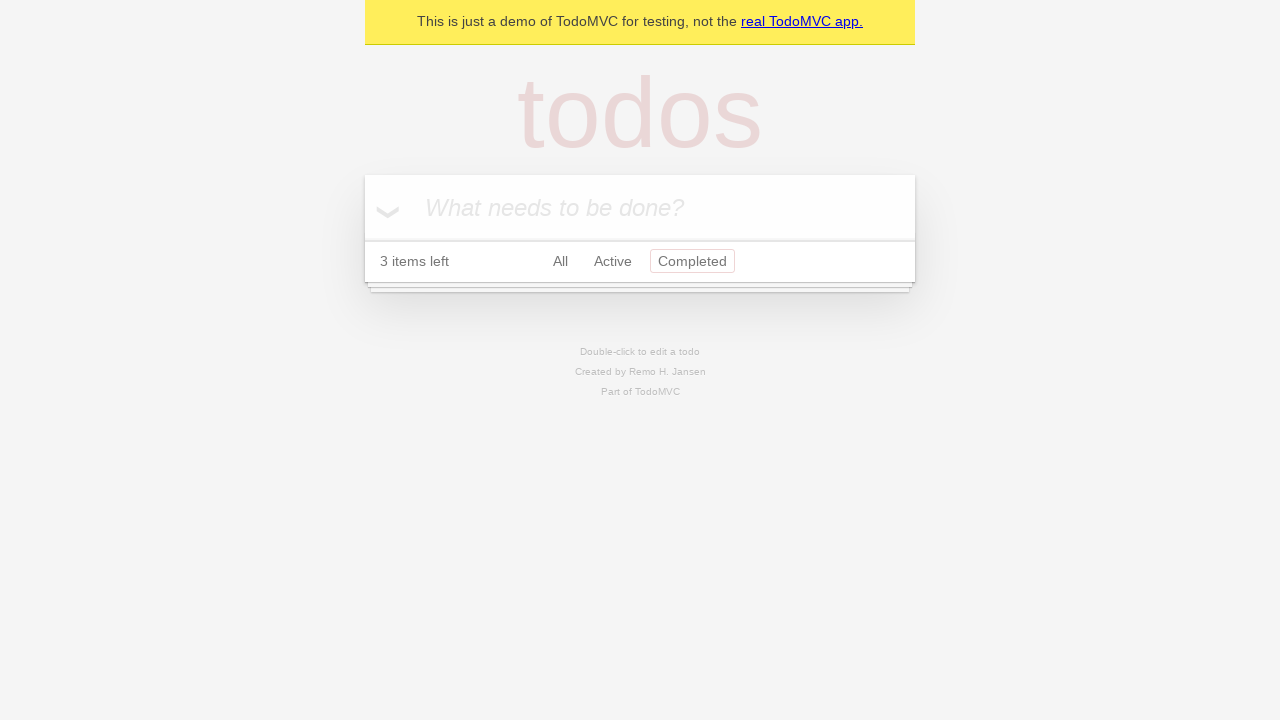